Tests calendar date picker functionality by navigating through year and month views to select a specific date (June 15, 2027)

Starting URL: https://rahulshettyacademy.com/seleniumPractise/#/offers

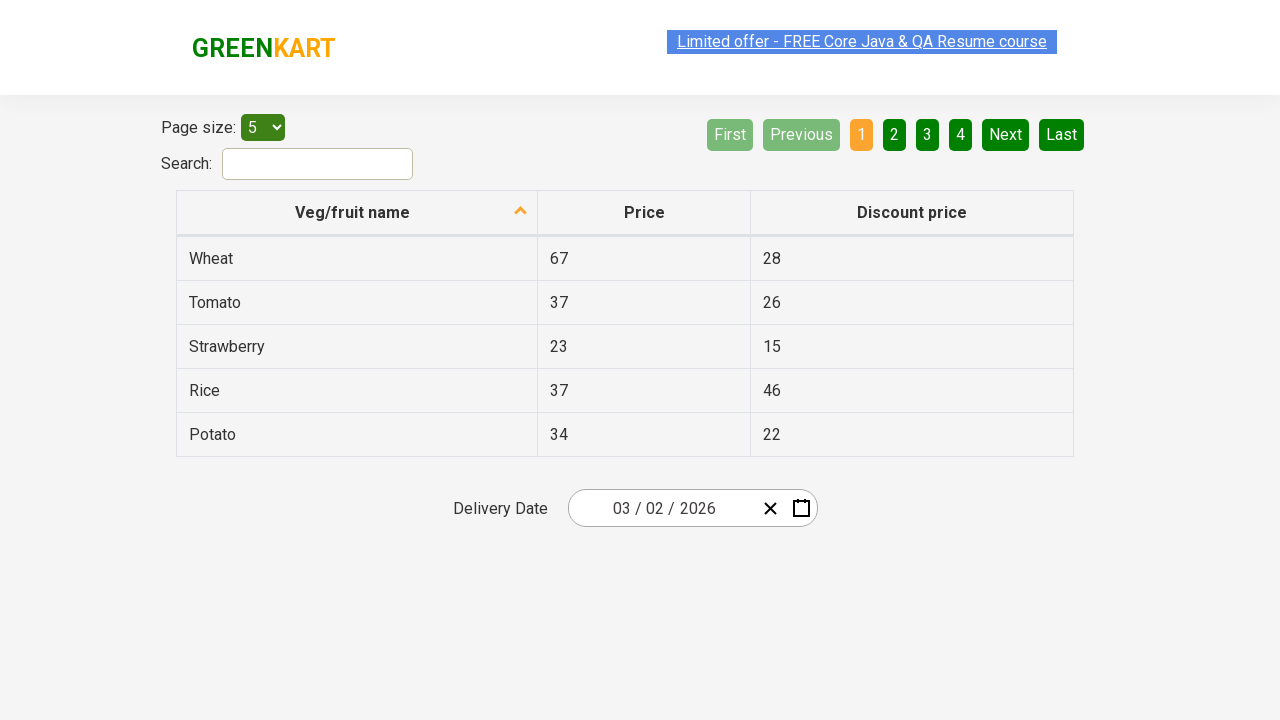

Clicked on date picker input group to open calendar at (662, 508) on .react-date-picker__inputGroup
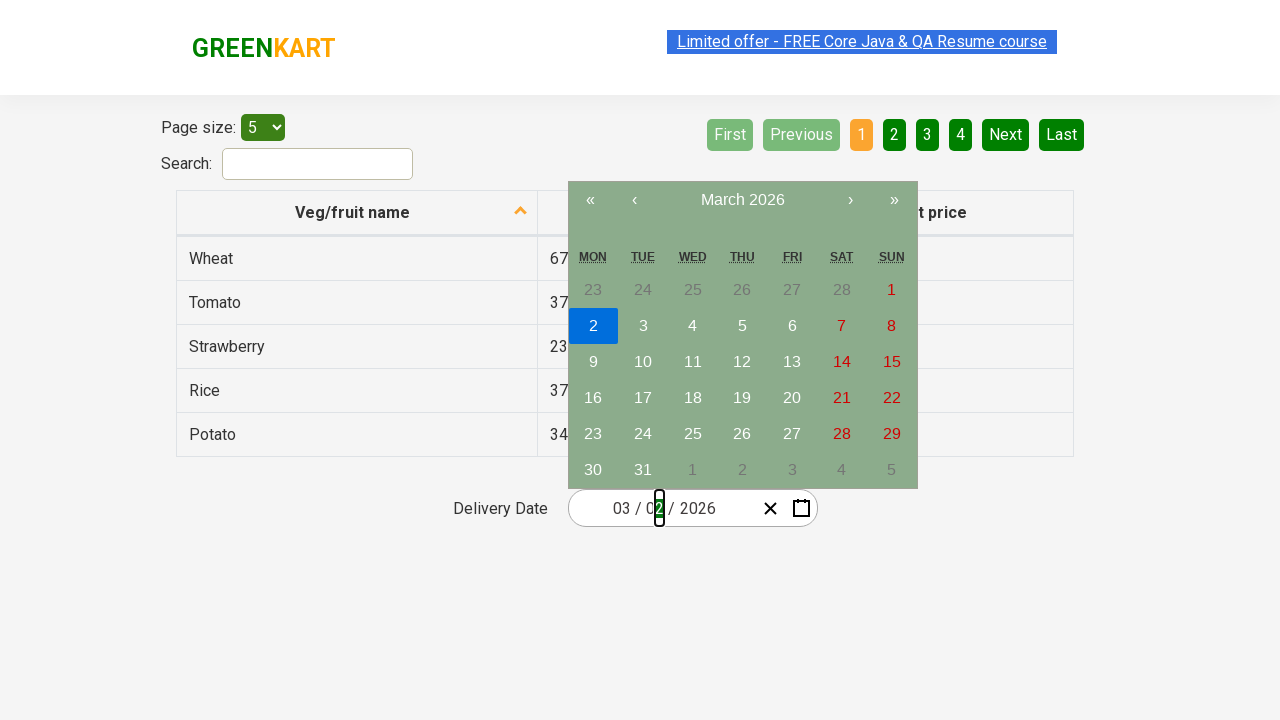

Clicked navigation label to navigate to month view at (742, 200) on .react-calendar__navigation__label
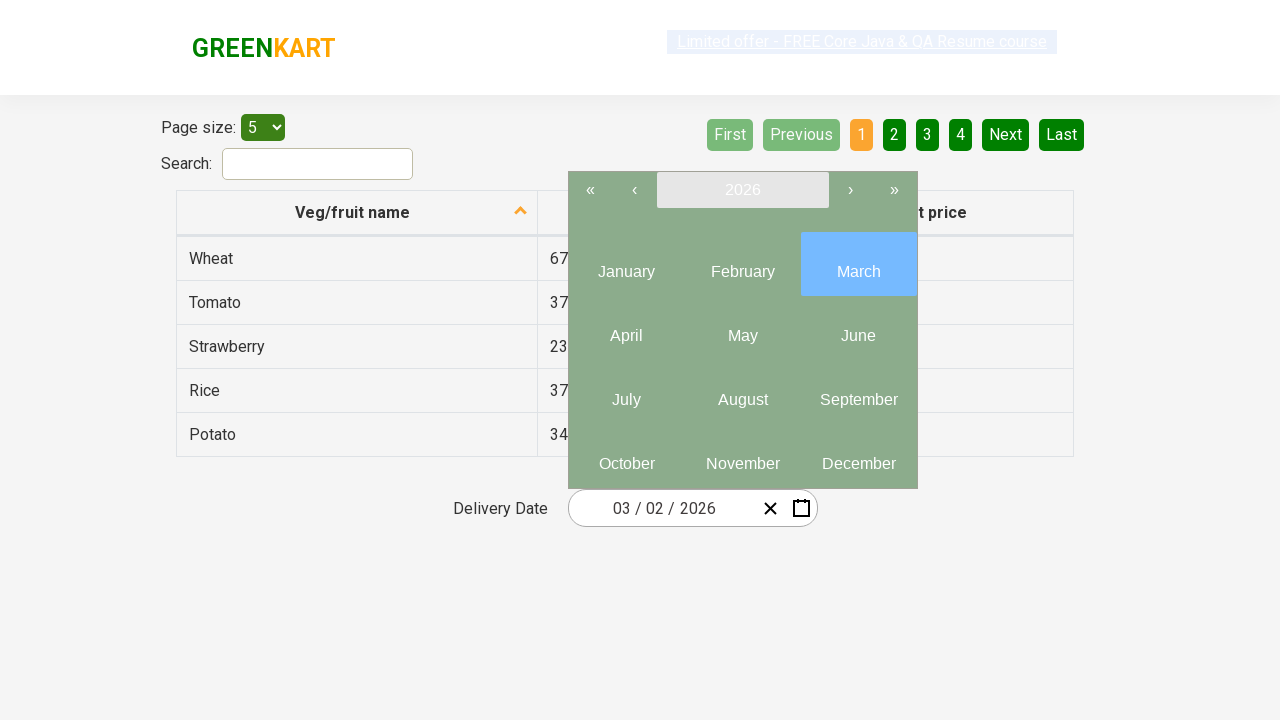

Clicked navigation label again to navigate to year view at (742, 190) on .react-calendar__navigation__label
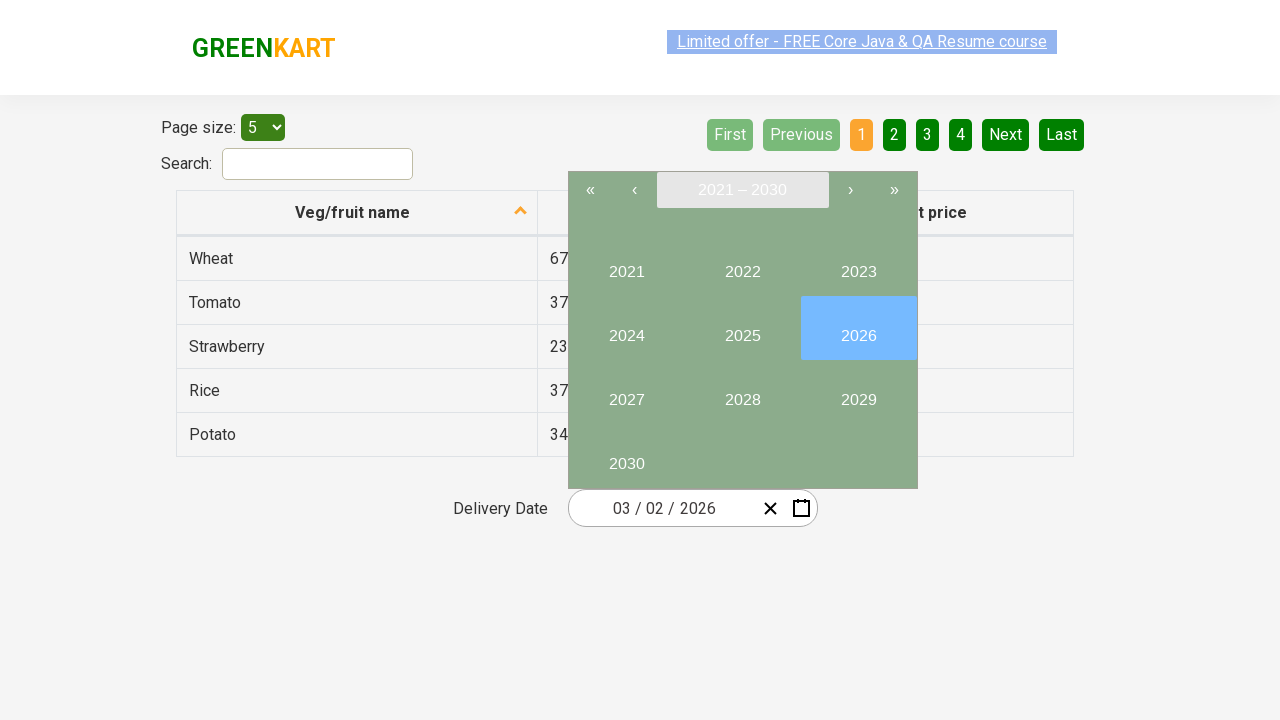

Selected year 2027 at (626, 392) on internal:text="2027"i
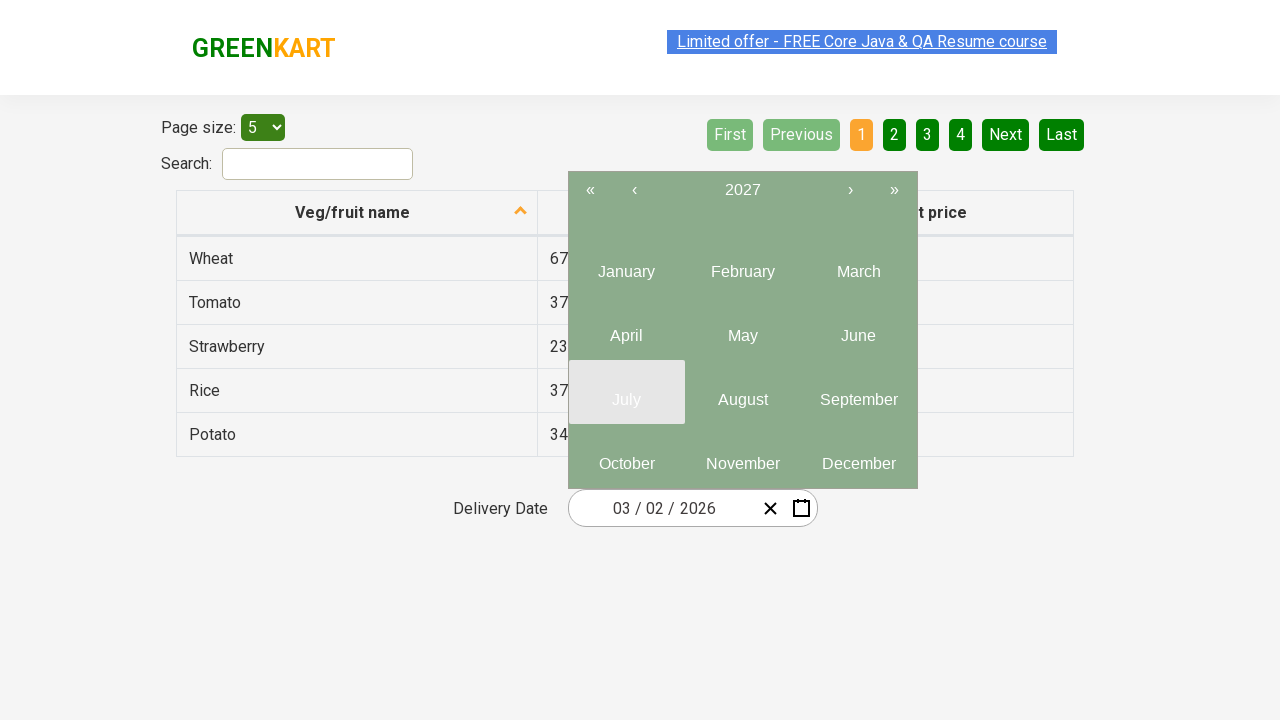

Selected June (6th month) from month view at (858, 328) on .react-calendar__year-view__months__month >> nth=5
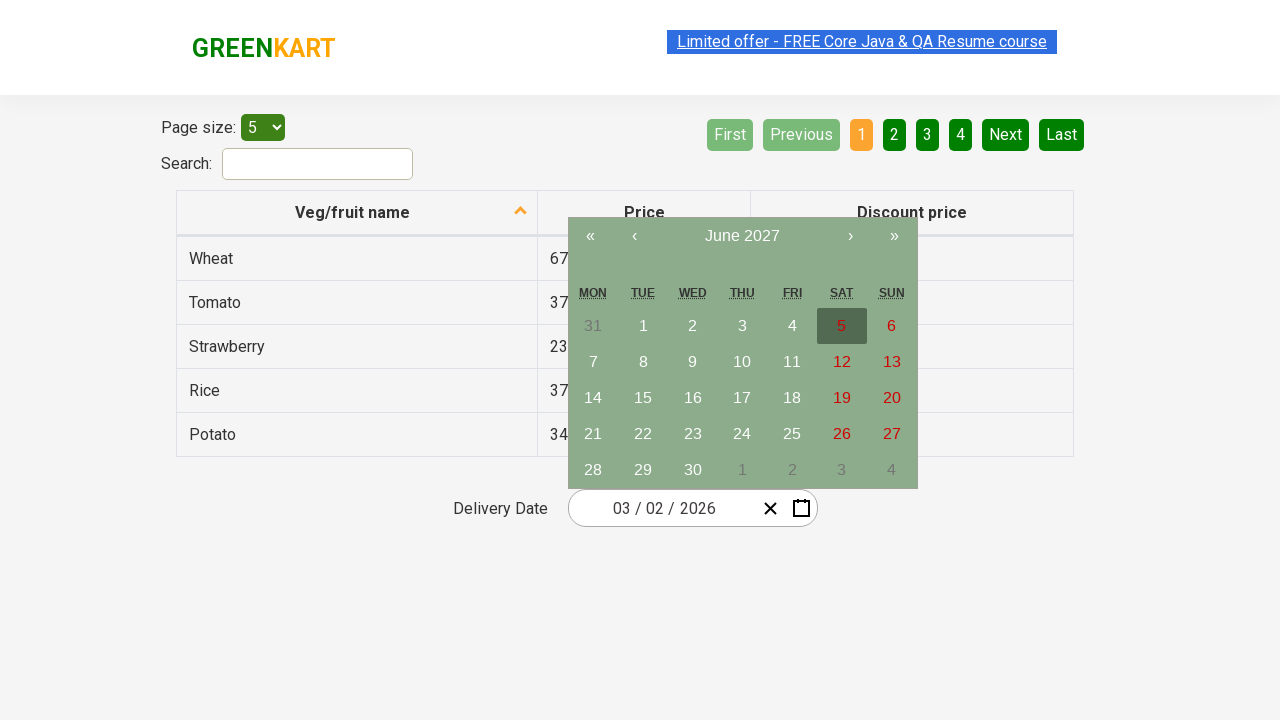

Selected 15th day of June 2027 at (643, 398) on xpath=//abbr[text()='15']
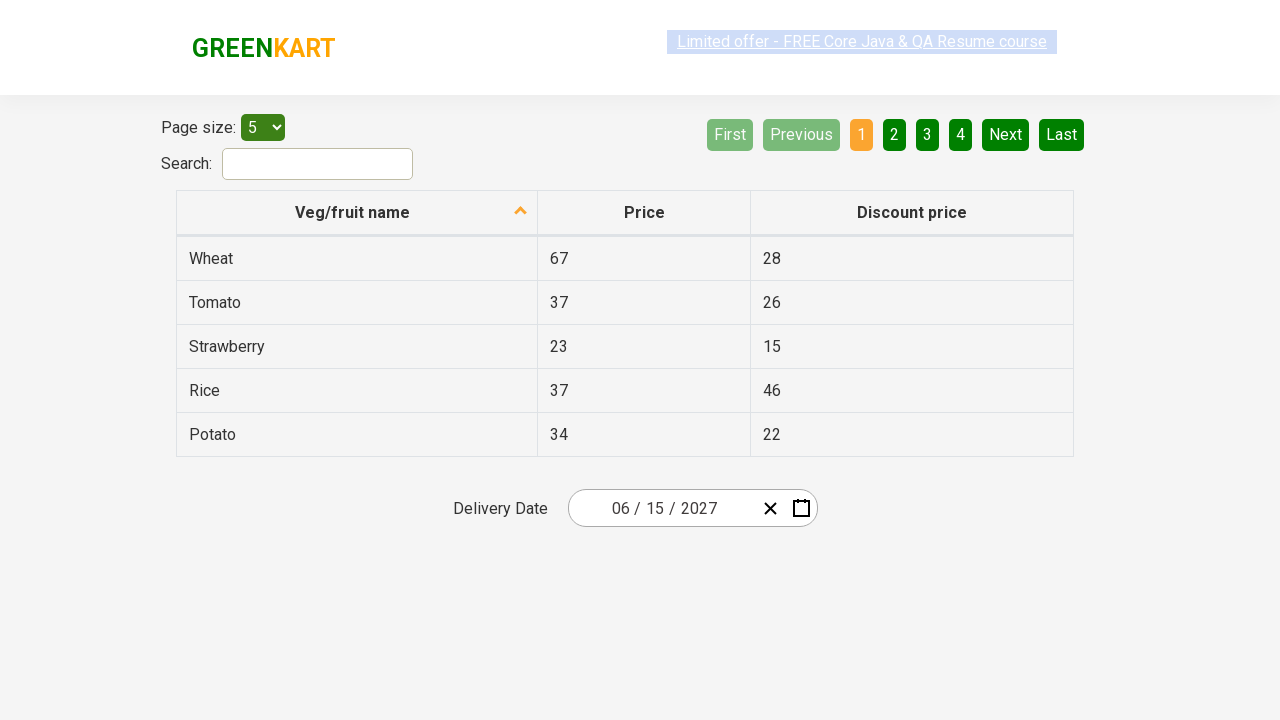

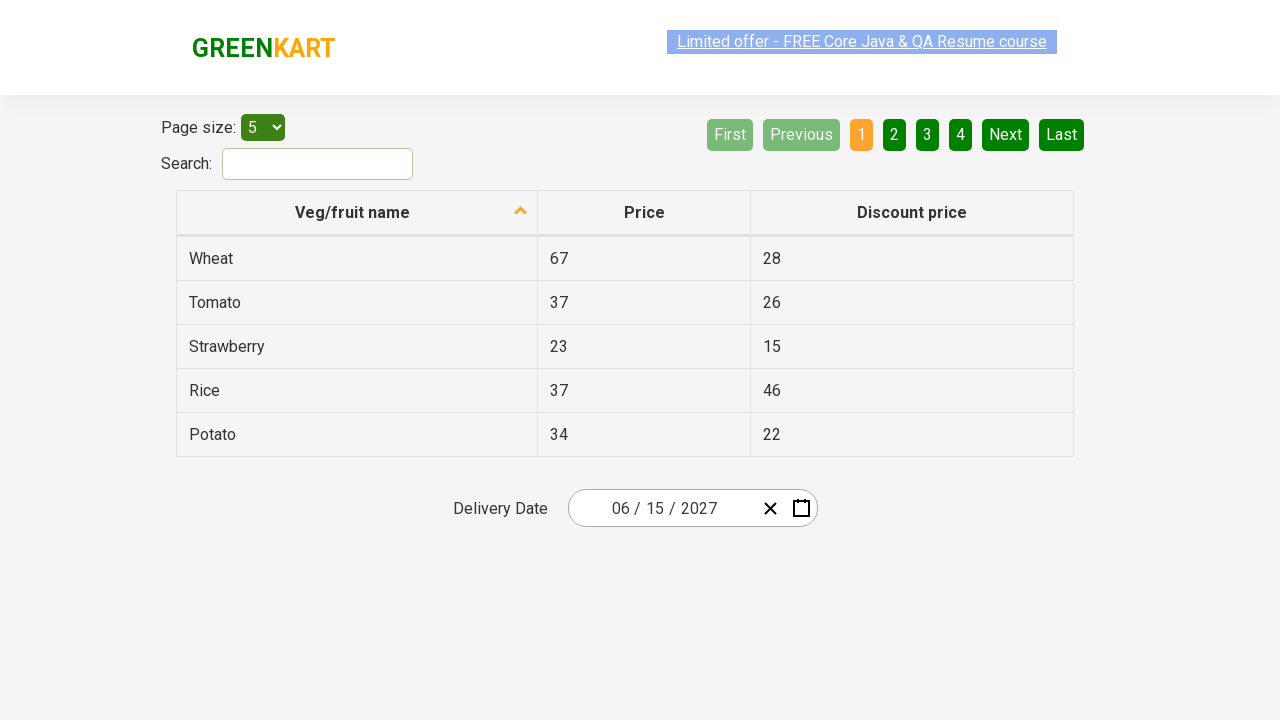